Tests firstName field validation by entering only whitespace characters (3 spaces)

Starting URL: https://buggy.justtestit.org/register

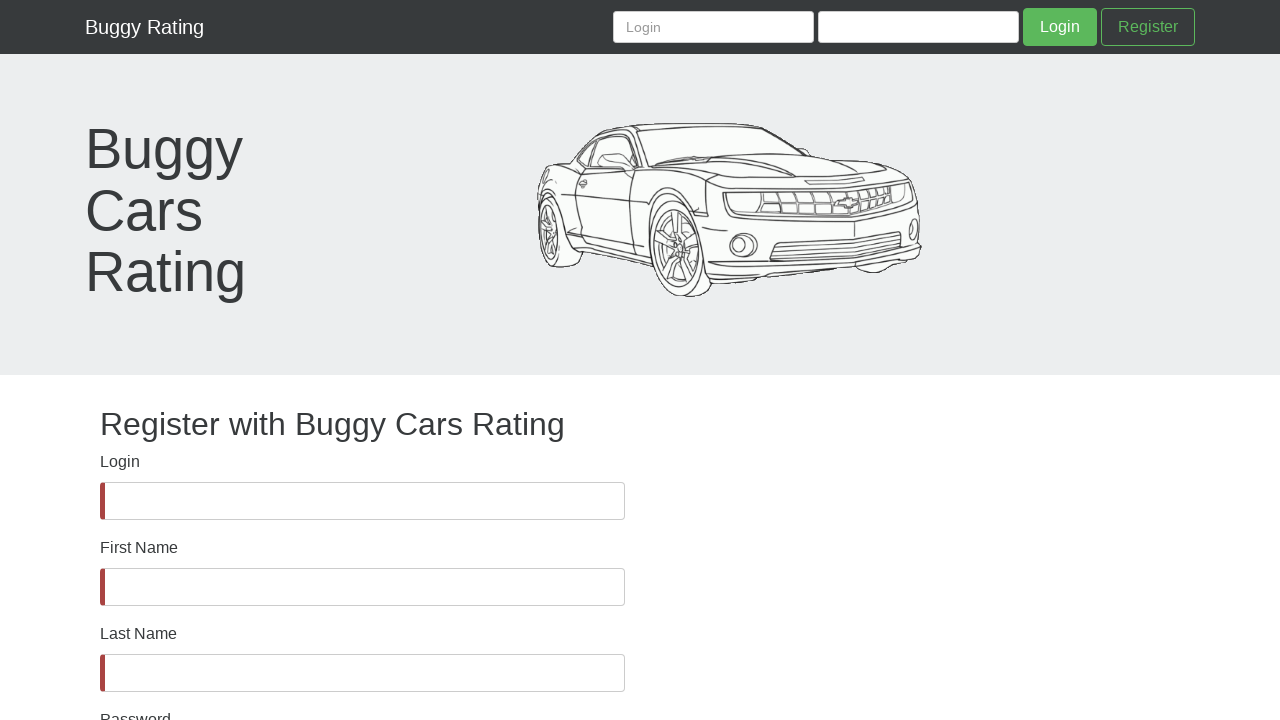

Waited for firstName field to be visible
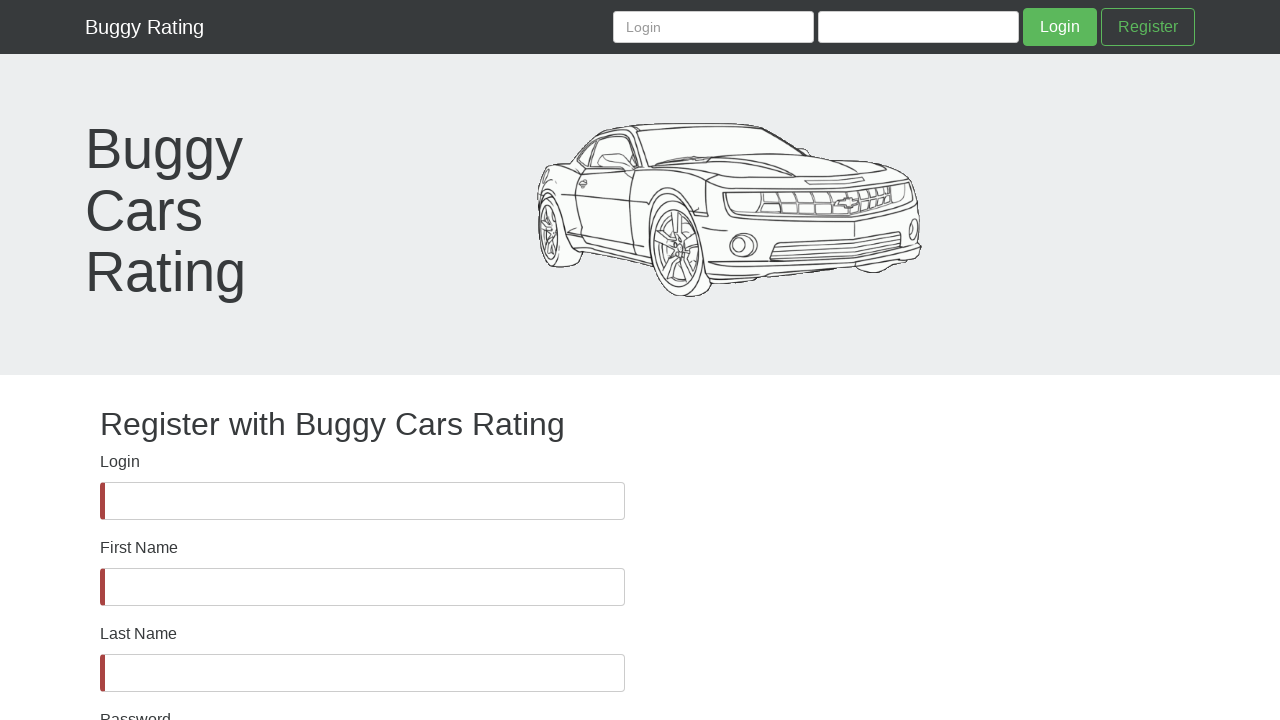

Filled firstName field with 3 whitespace characters on #firstName
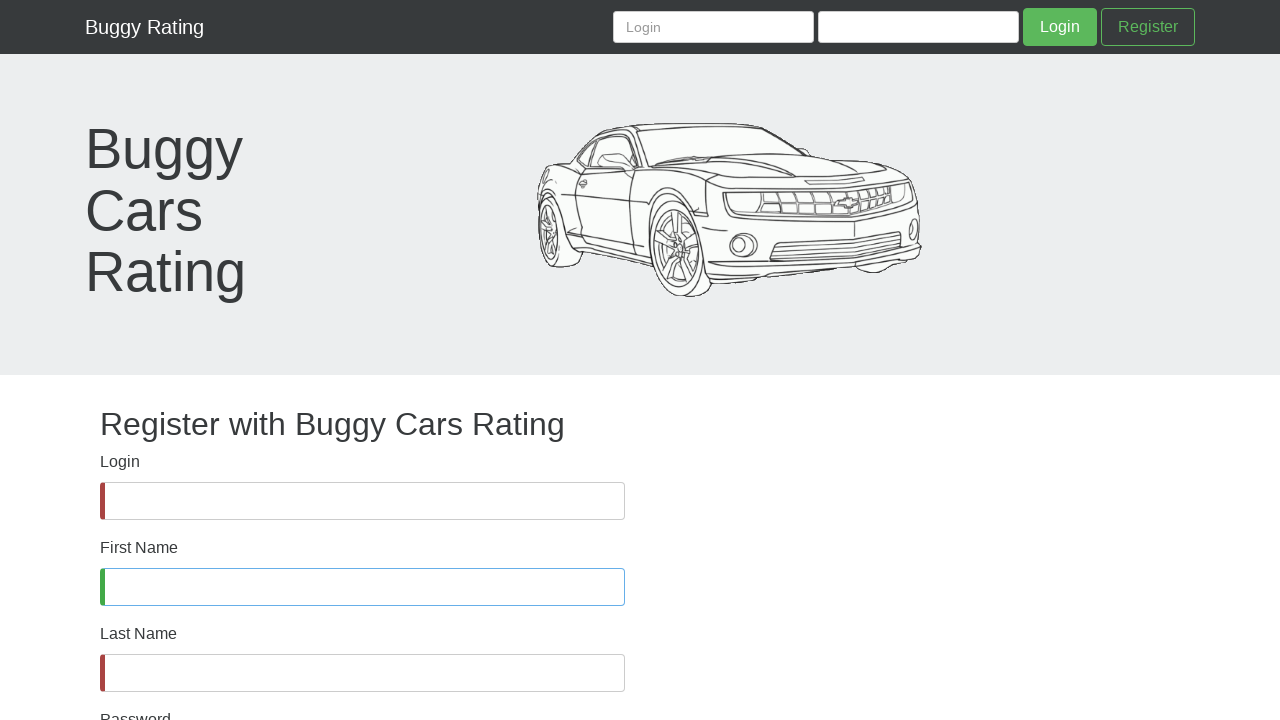

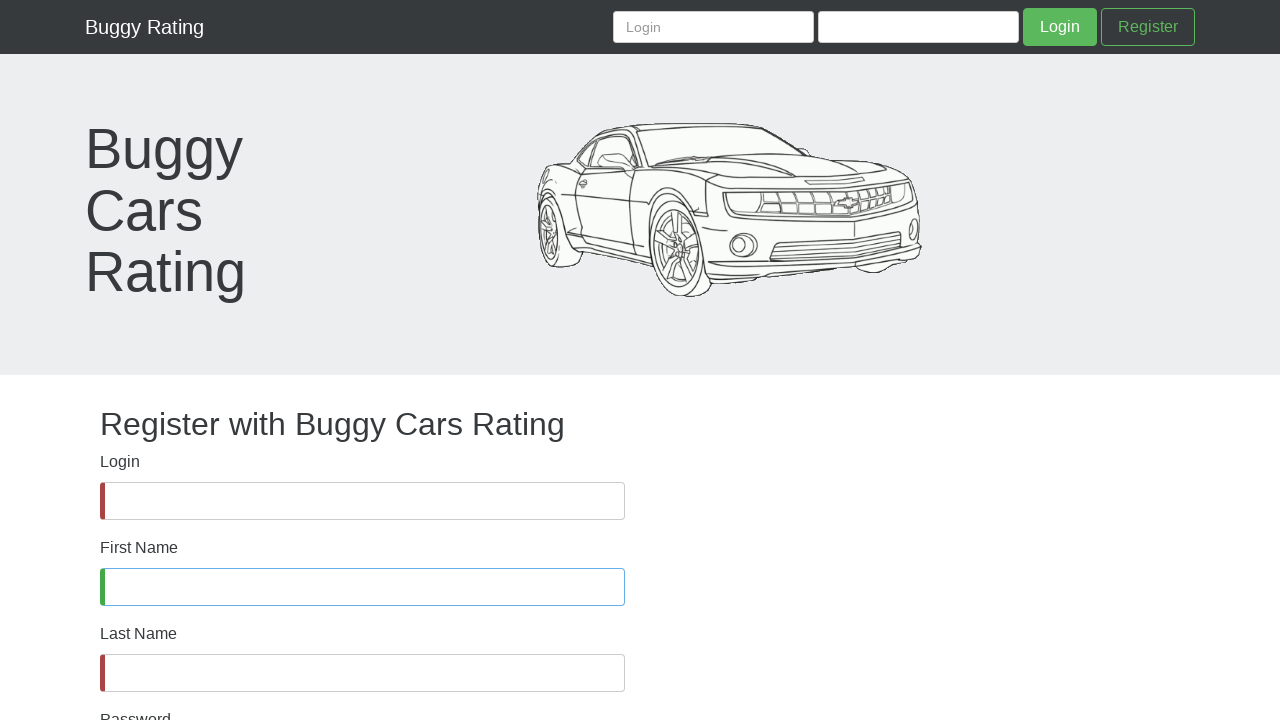